Demonstrates getting text from a link element and using the clear method to clear text from an input field after filling it.

Starting URL: https://parabank.parasoft.com

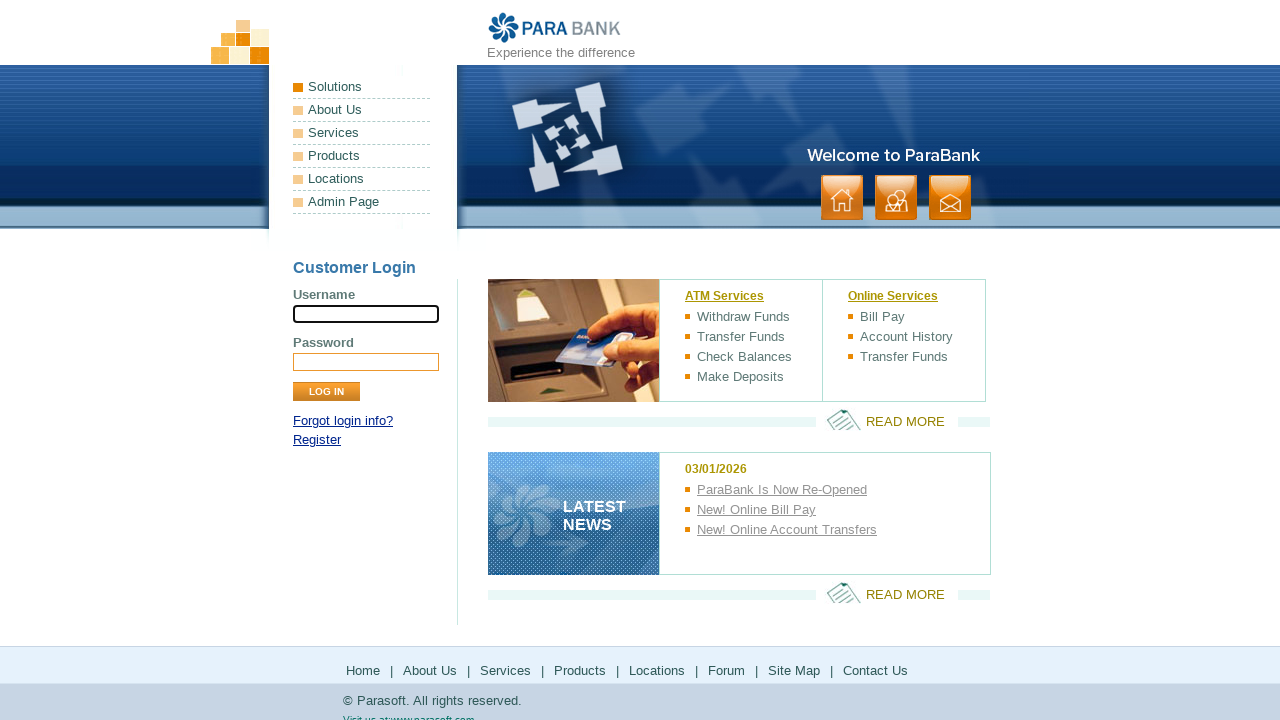

Retrieved text content from link element in right panel
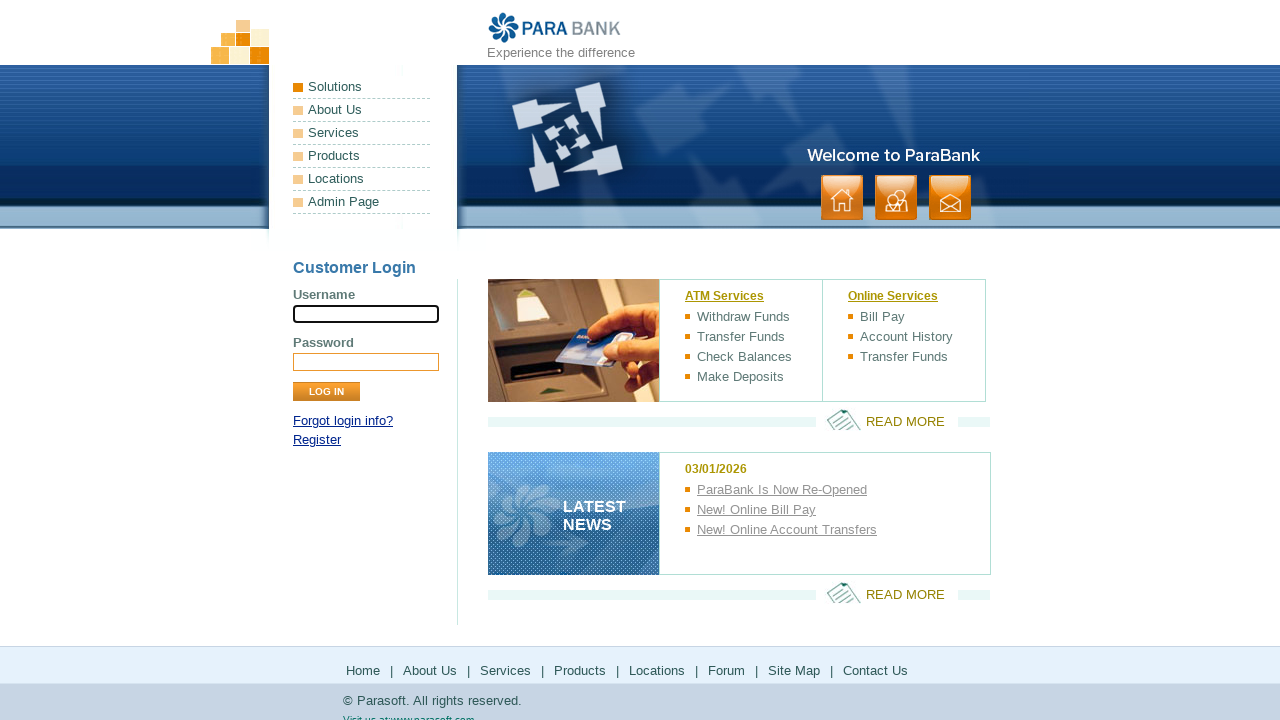

Filled username input field with 'ClearMyText' on xpath=//*[@id='loginPanel']/form/div[1]/input
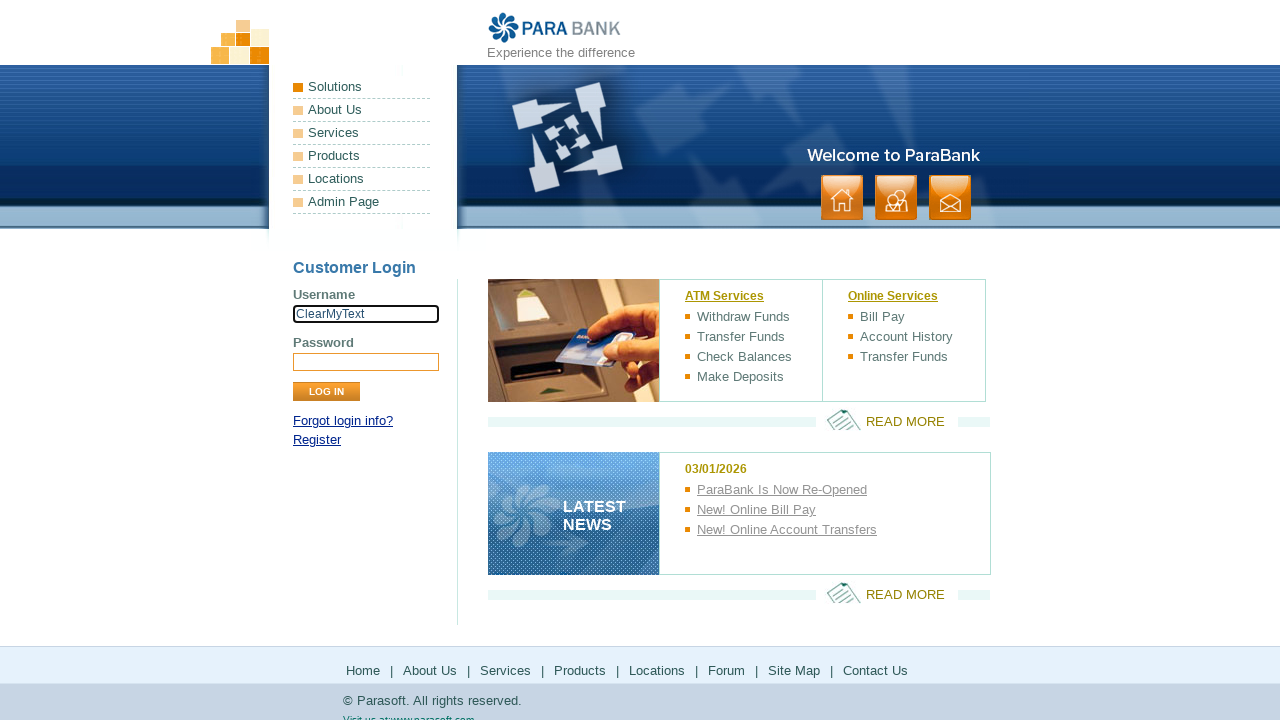

Cleared username input field using fill with empty string on xpath=//*[@id='loginPanel']/form/div[1]/input
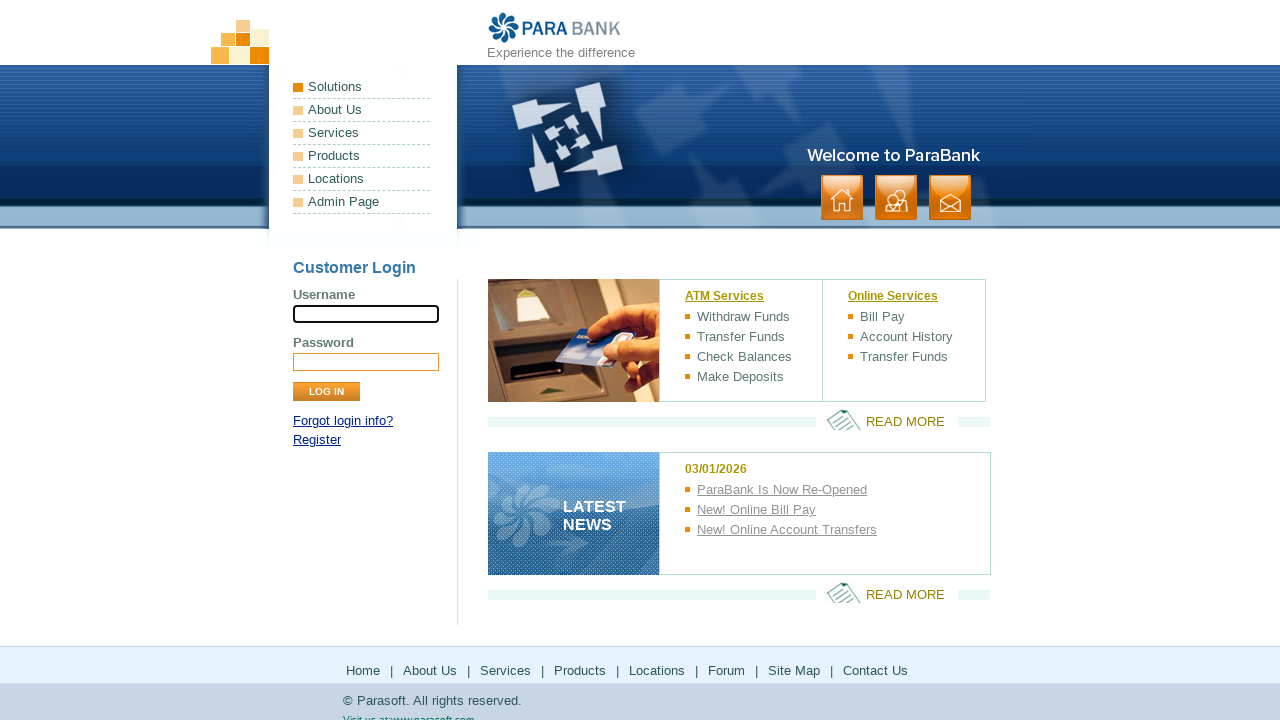

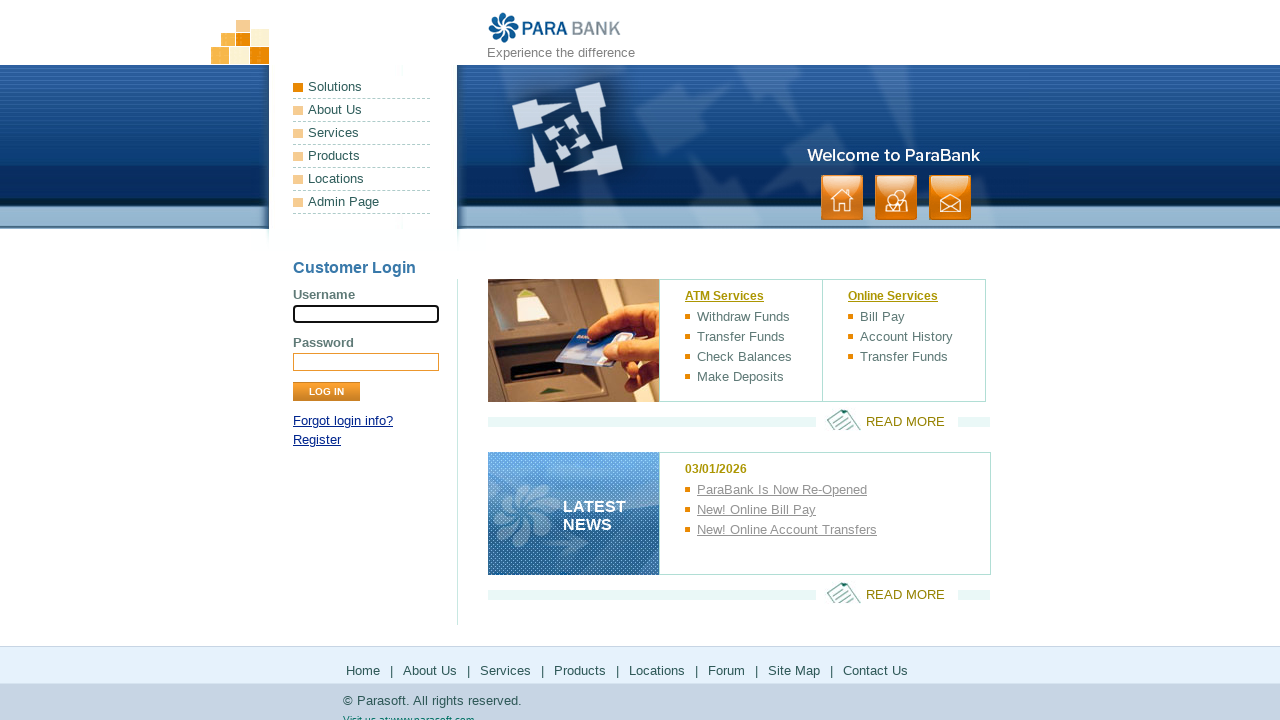